Tests explicit wait functionality by clicking a button that starts a timer and waiting for a specific element to become visible

Starting URL: http://seleniumpractise.blogspot.com/2016/08/how-to-use-explicit-wait-in-selenium.html

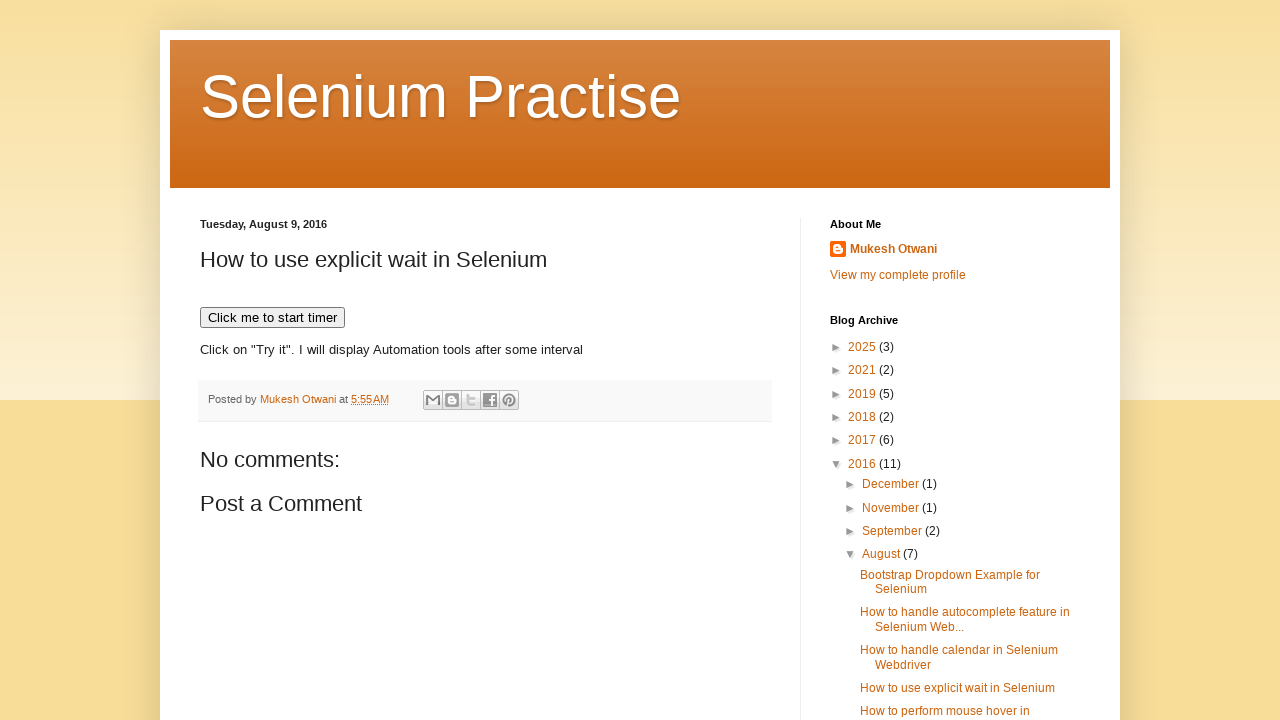

Navigated to explicit wait test page
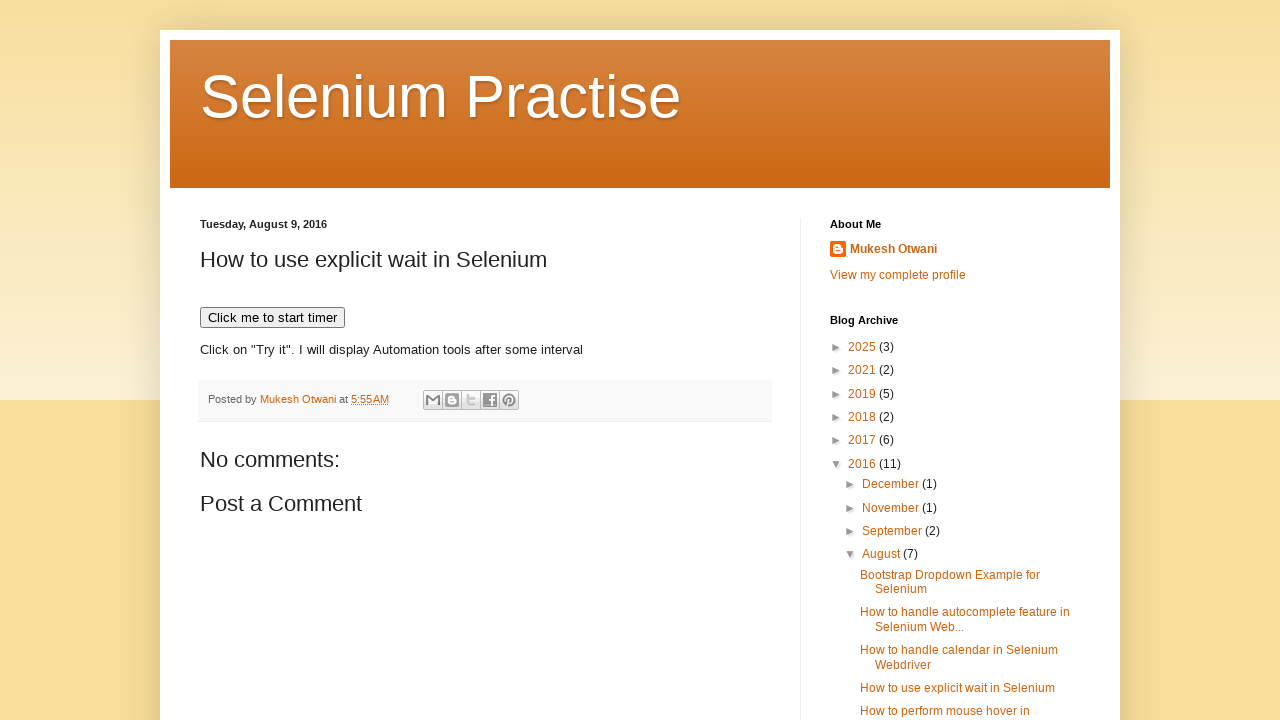

Clicked button to start timer at (272, 318) on xpath=//button[text()='Click me to start timer']
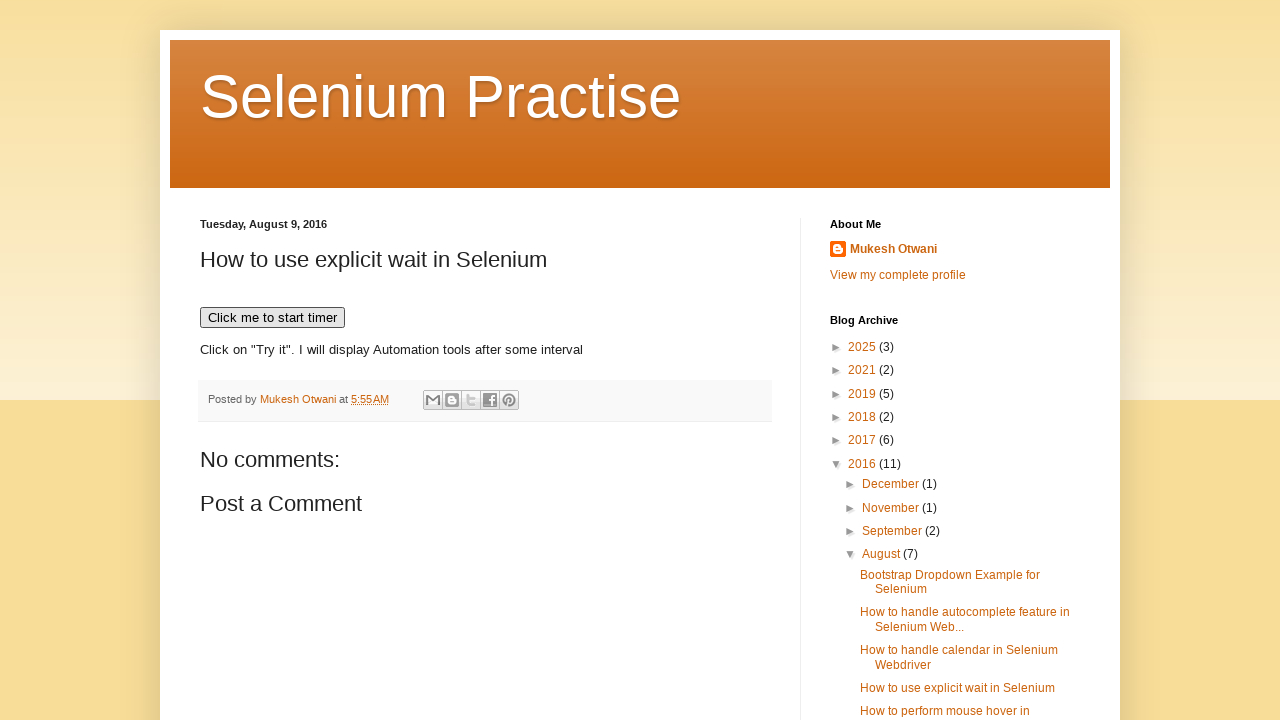

WebDriver text element became visible after explicit wait
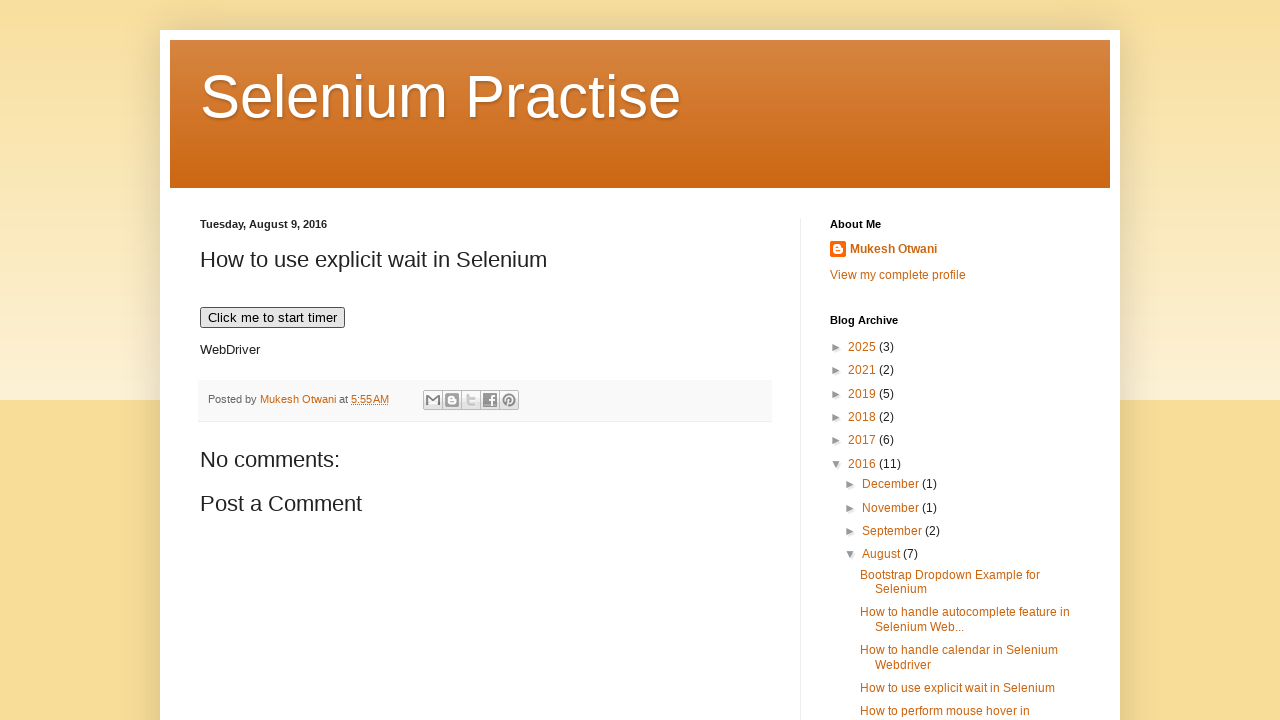

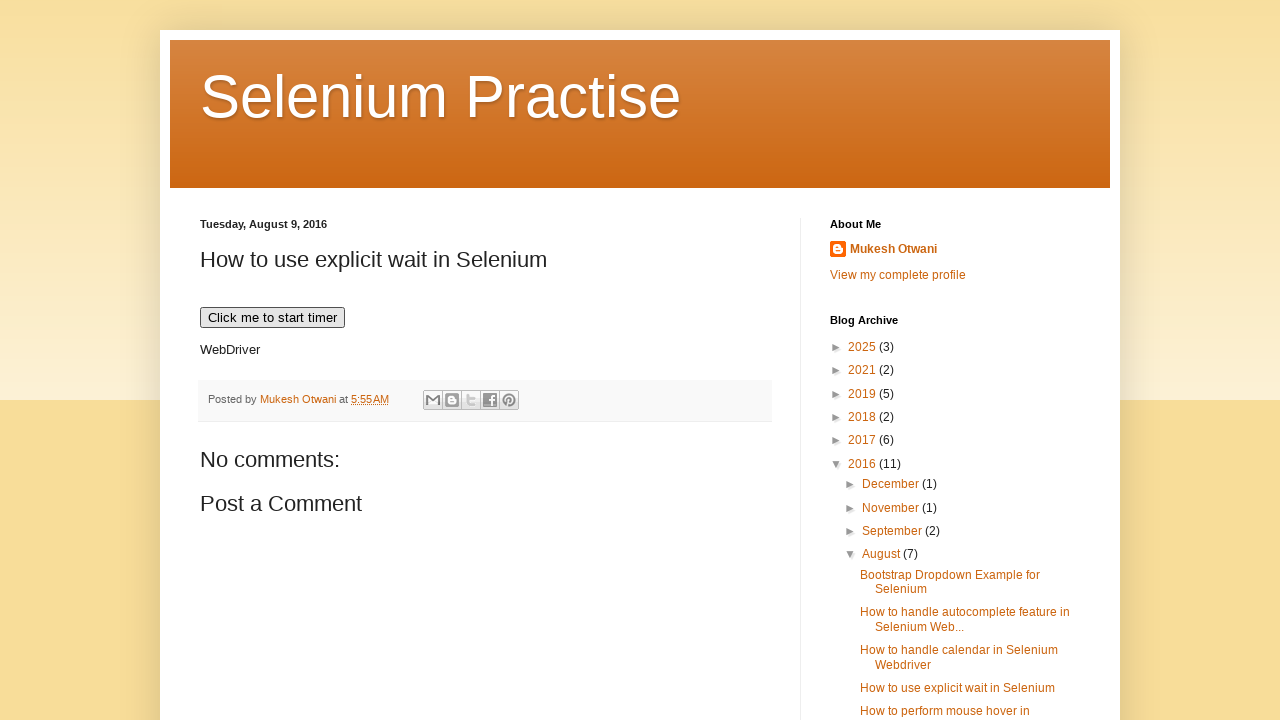